Tests W3Schools search functionality by searching for "Java Tutorial" and verifying the results contain Java HOME link

Starting URL: https://www.w3schools.com/

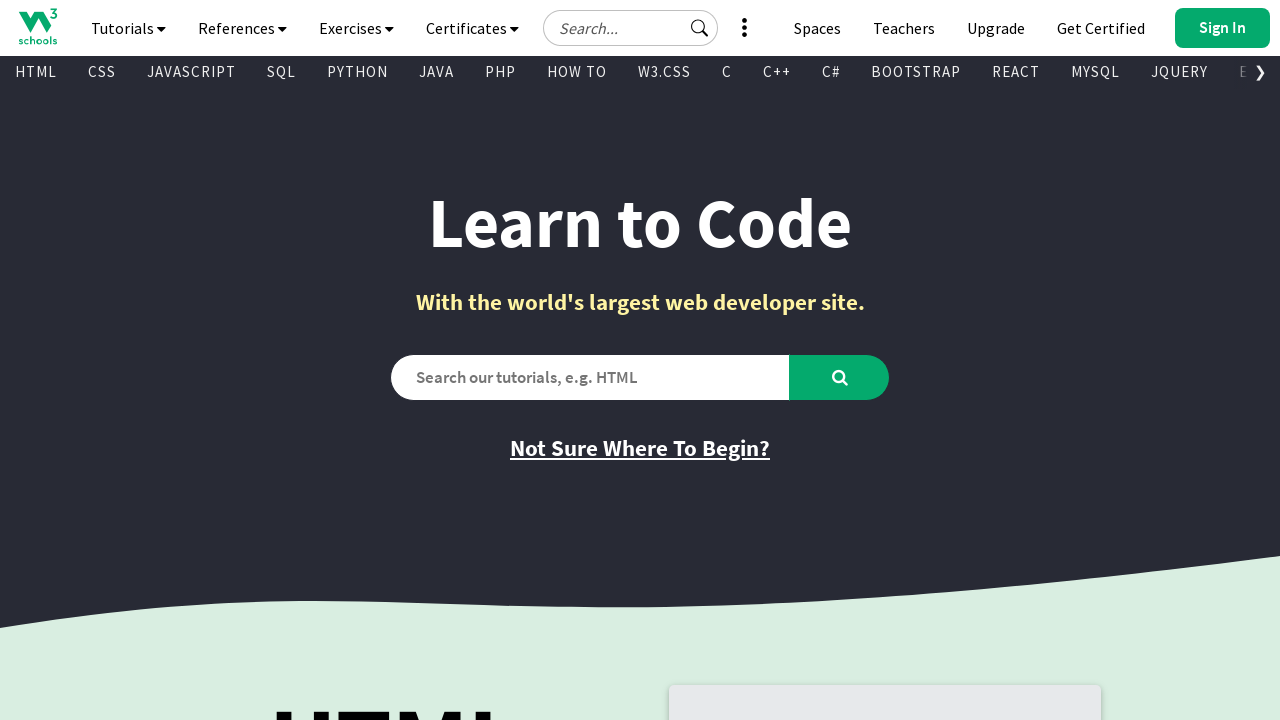

Filled search box with 'Java Tutorial' on #search2
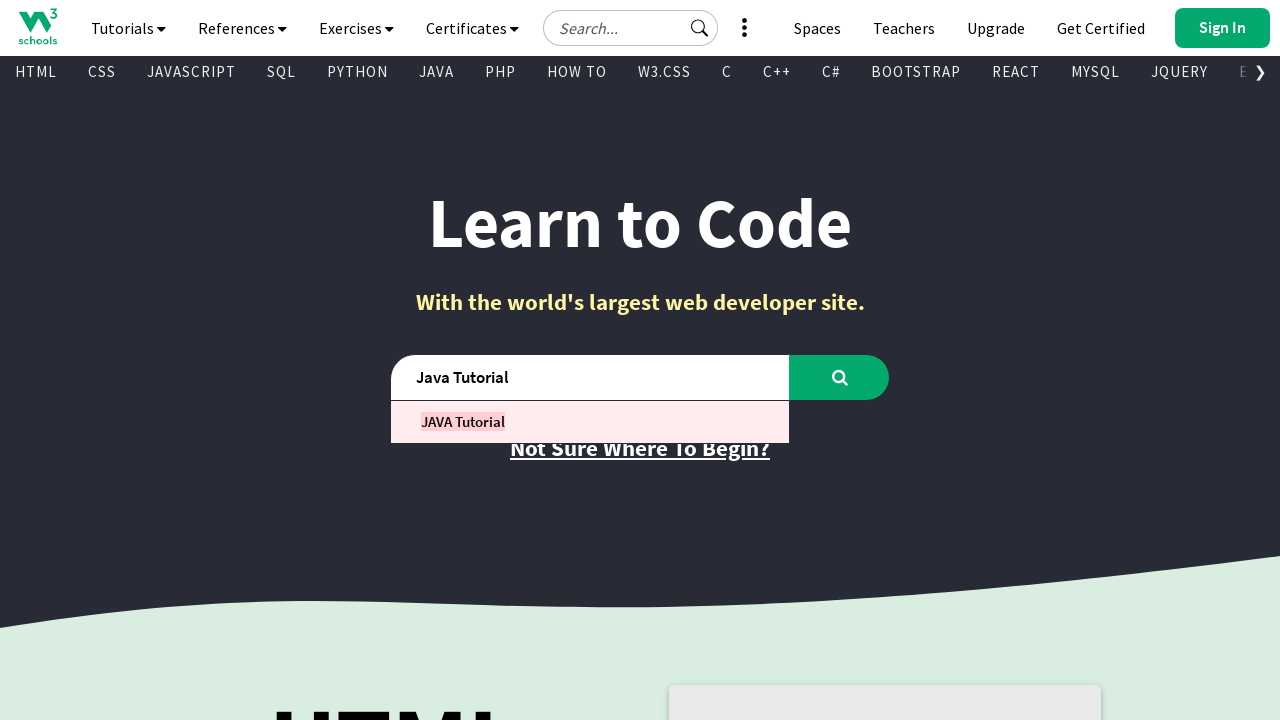

Clicked search button to search for Java Tutorial at (840, 377) on #learntocode_searchbtn
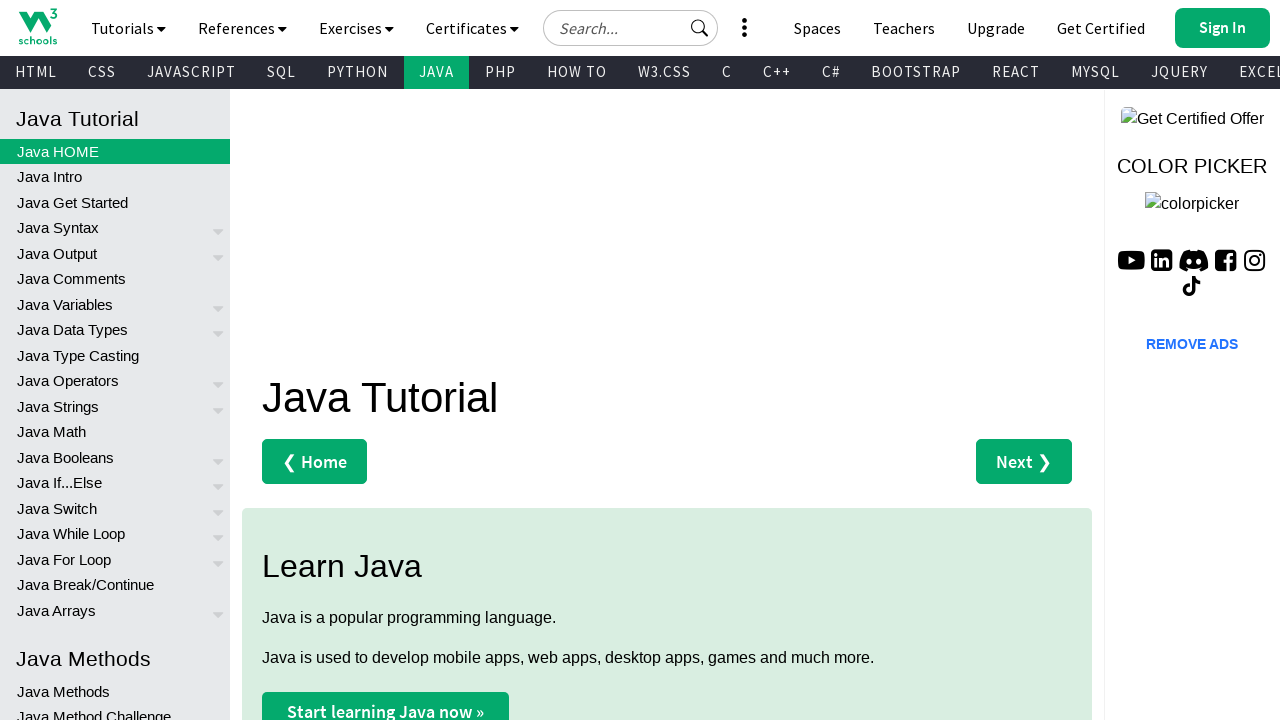

Search results loaded and Java HOME link appeared
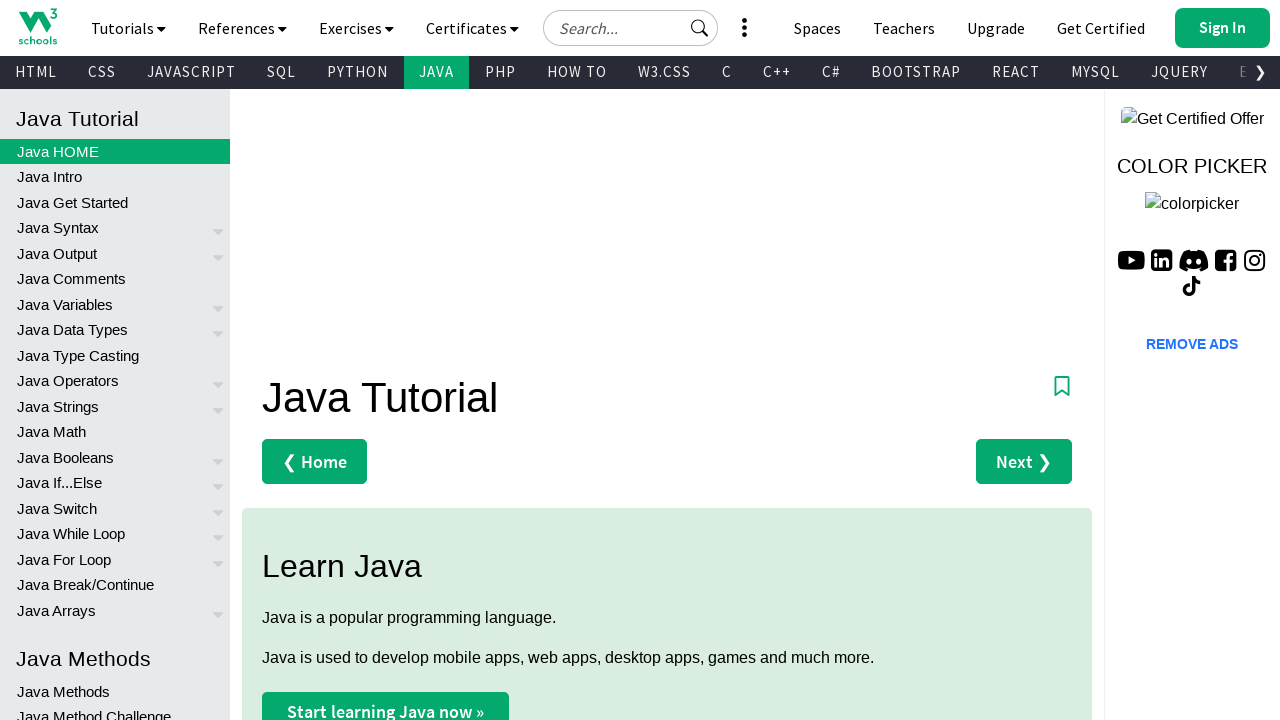

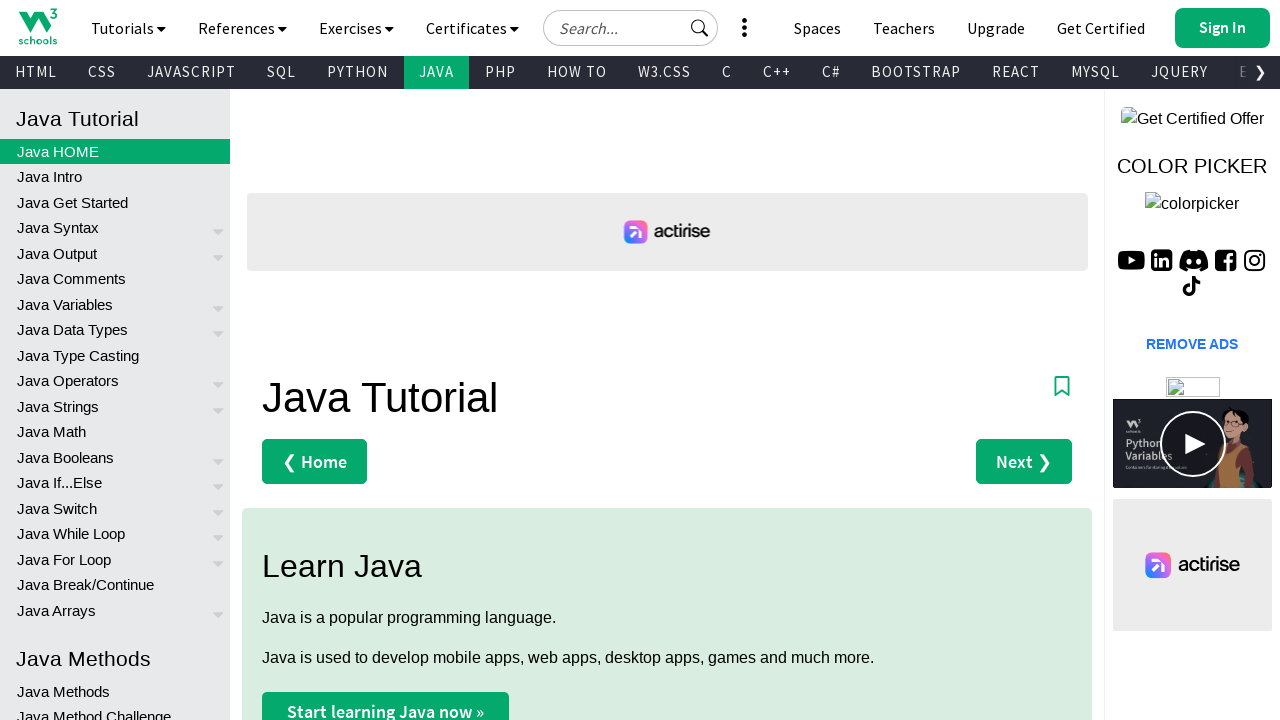